Tests checkbox functionality by clicking on all available checkboxes on the page

Starting URL: https://the-internet.herokuapp.com/checkboxes

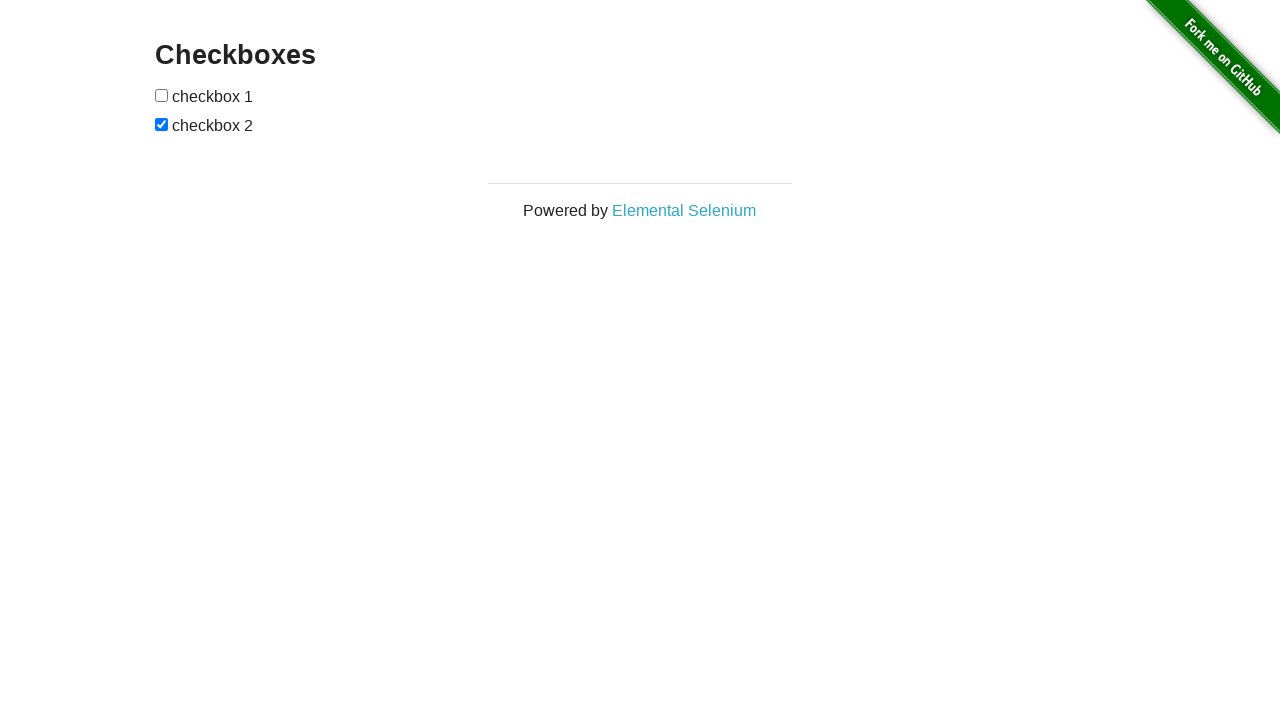

Waited for checkboxes to load on the page
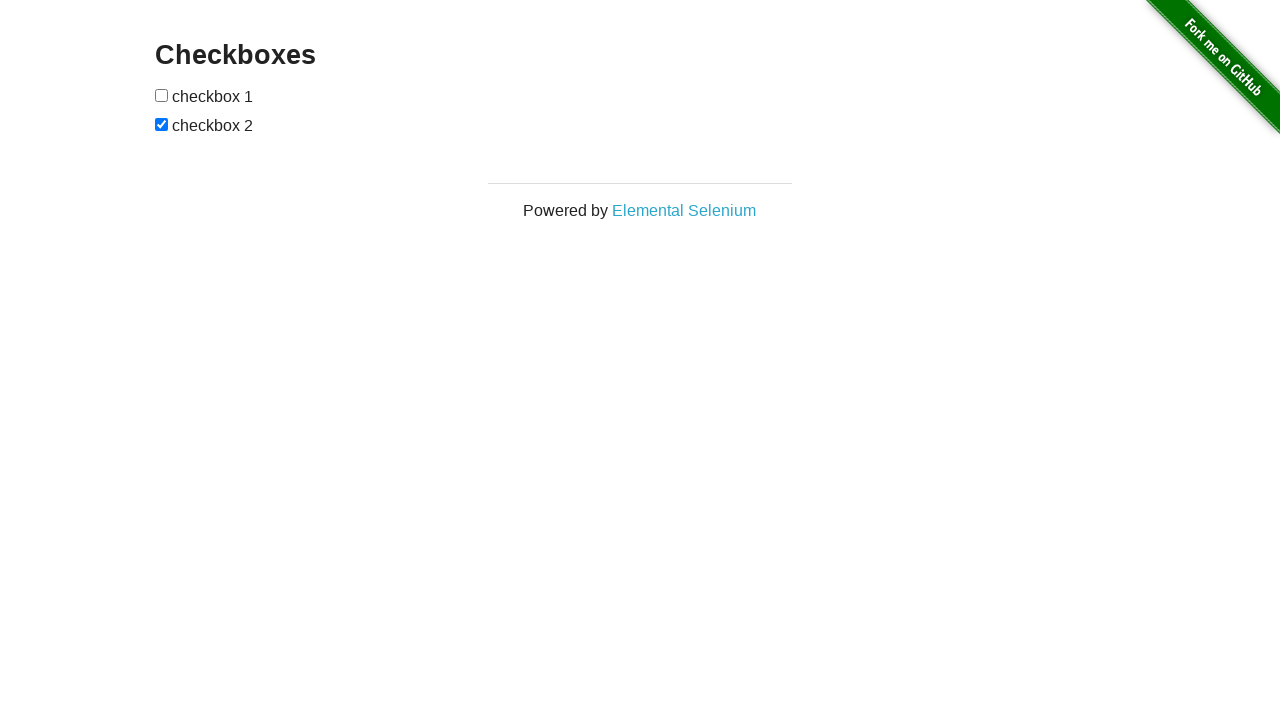

Located all checkbox elements on the page
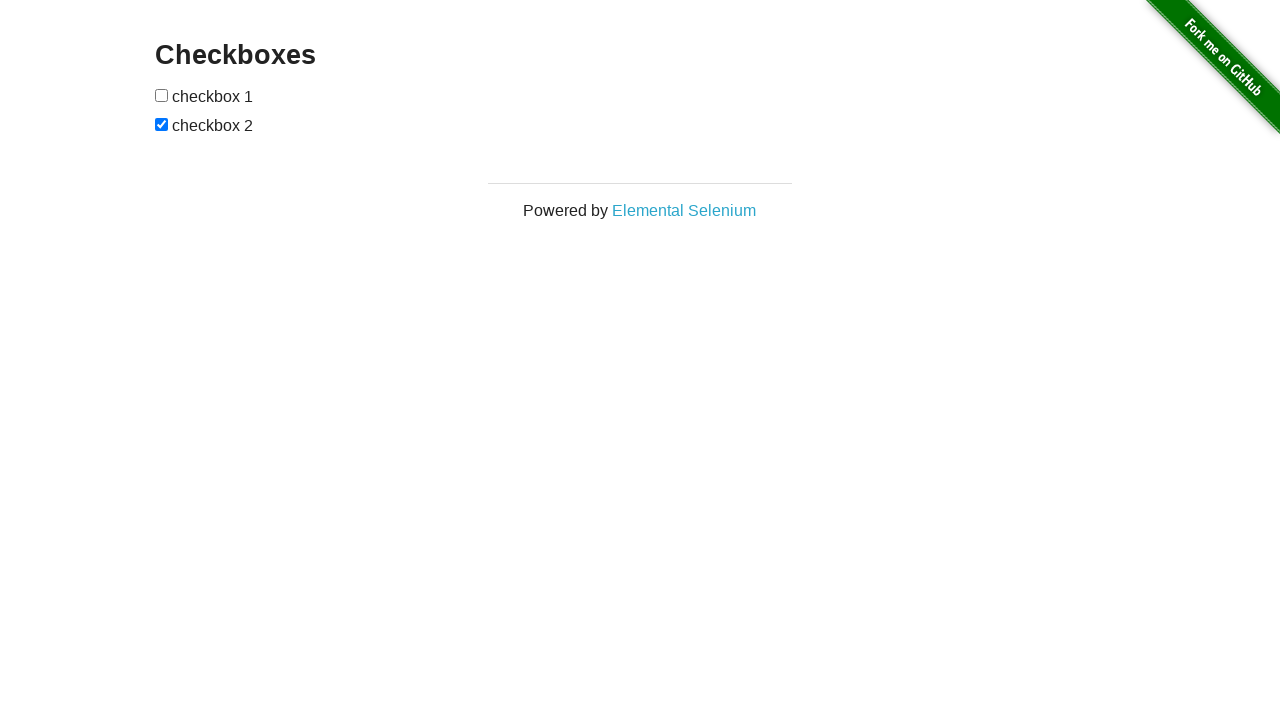

Found 2 checkboxes on the page
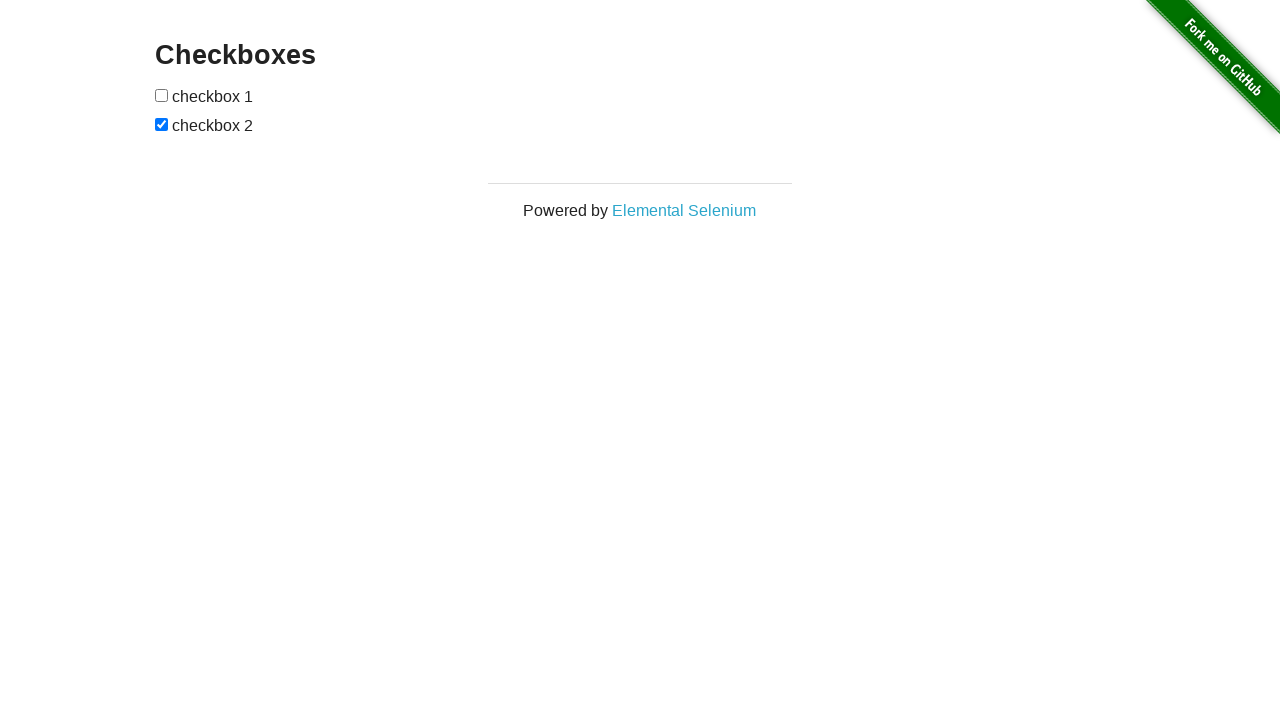

Clicked checkbox 1 of 2 at (162, 95) on input[type='checkbox'] >> nth=0
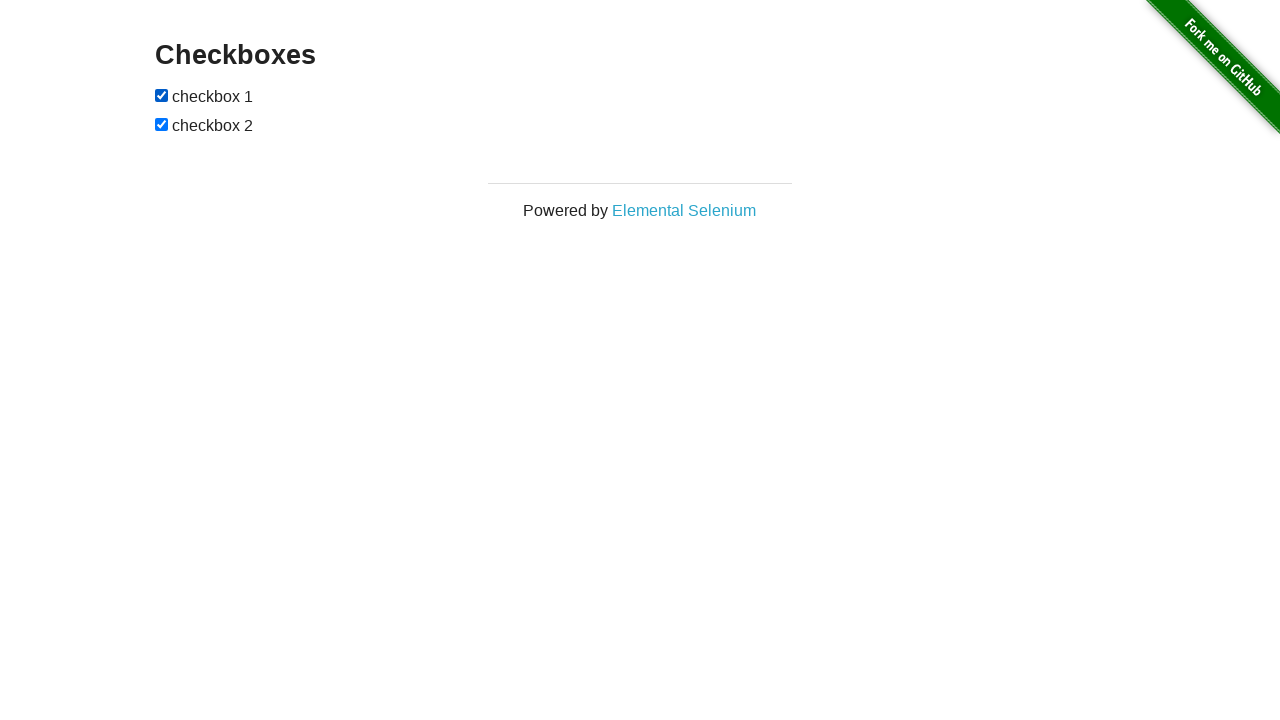

Clicked checkbox 2 of 2 at (162, 124) on input[type='checkbox'] >> nth=1
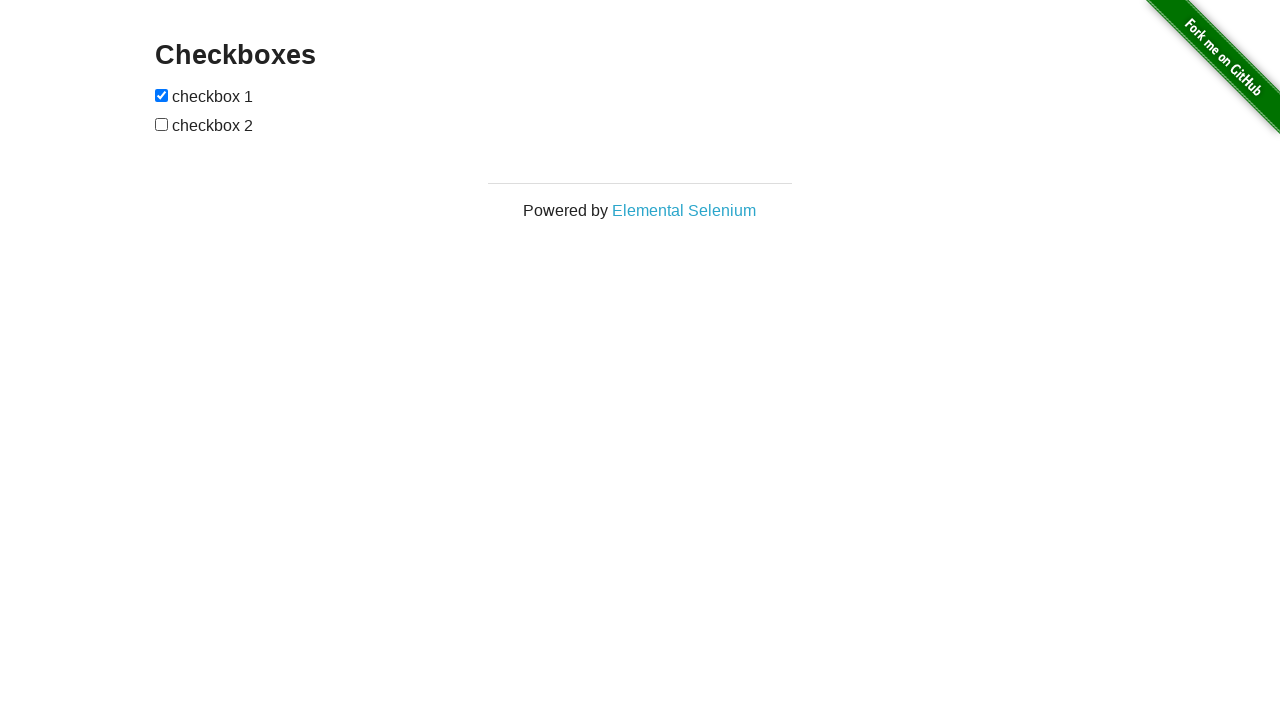

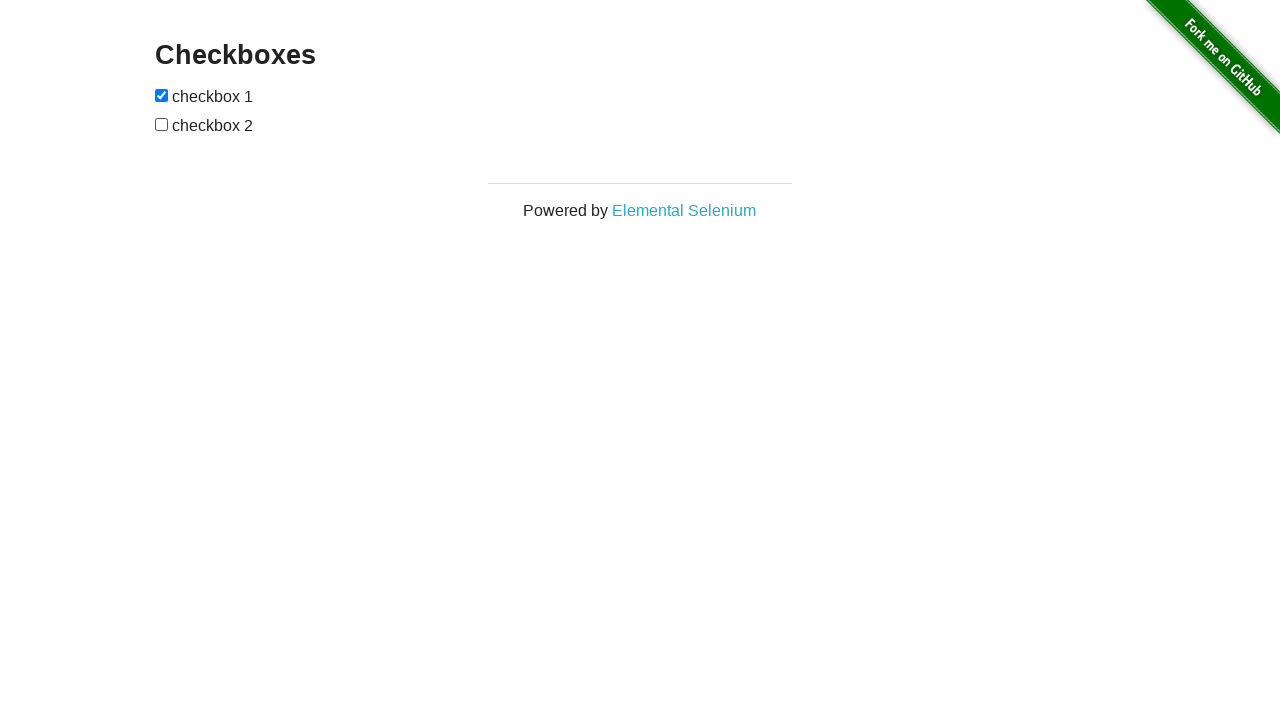